Tests basic form input actions including filling an email field, clearing it, typing sequentially, then navigates to checkboxes page to test checking and unchecking checkboxes

Starting URL: https://the-internet.herokuapp.com/forgot_password

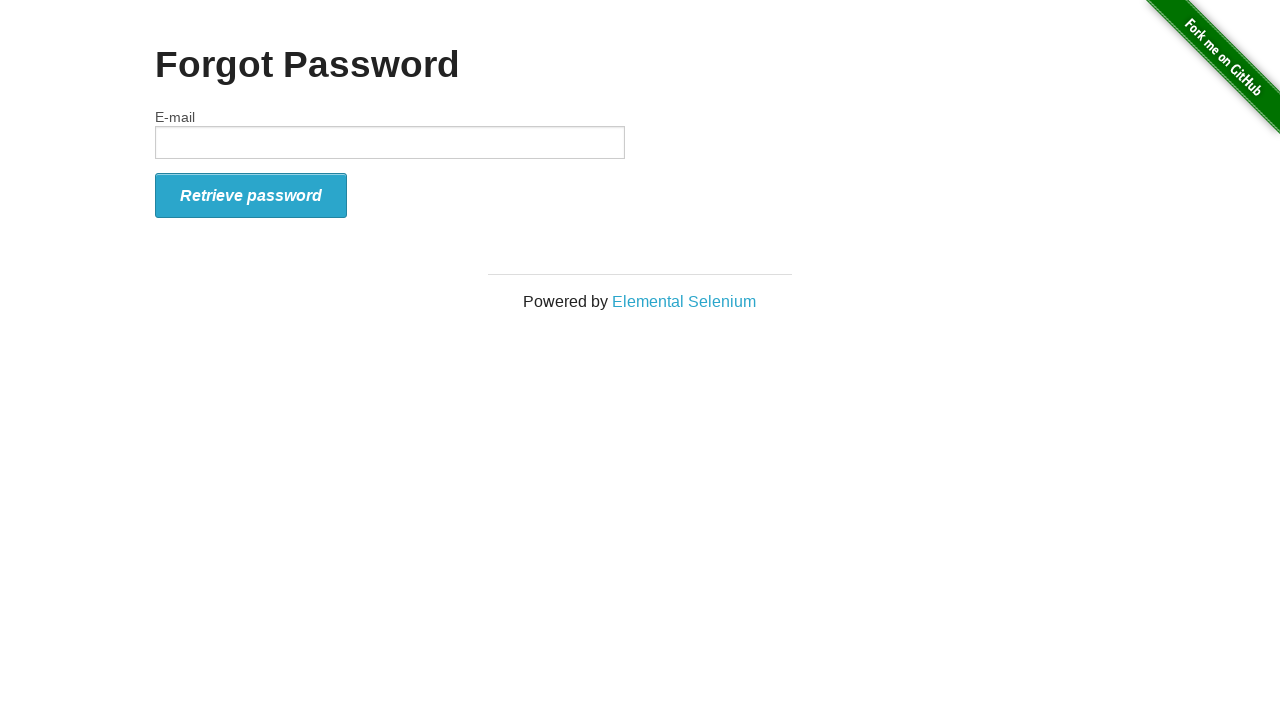

Filled email field with 'contato.rennang@gmailcom' on input#email
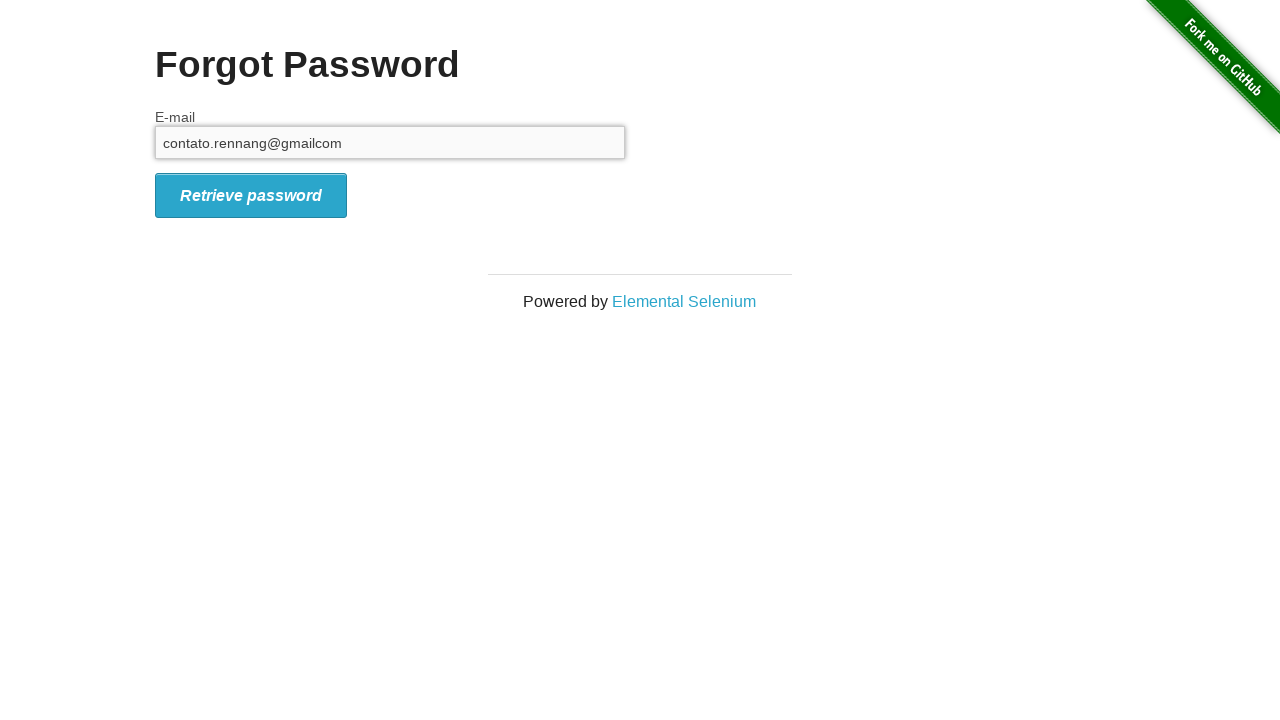

Cleared email field on input#email
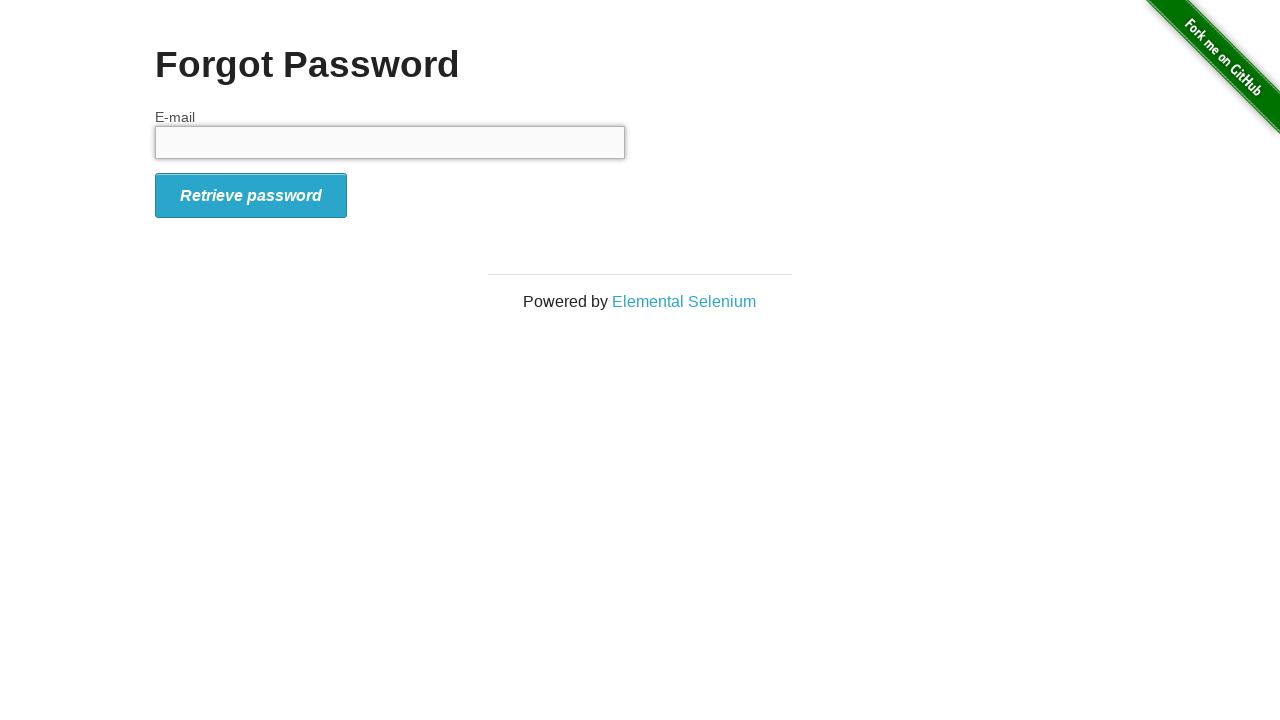

Typed '123456' sequentially into email field
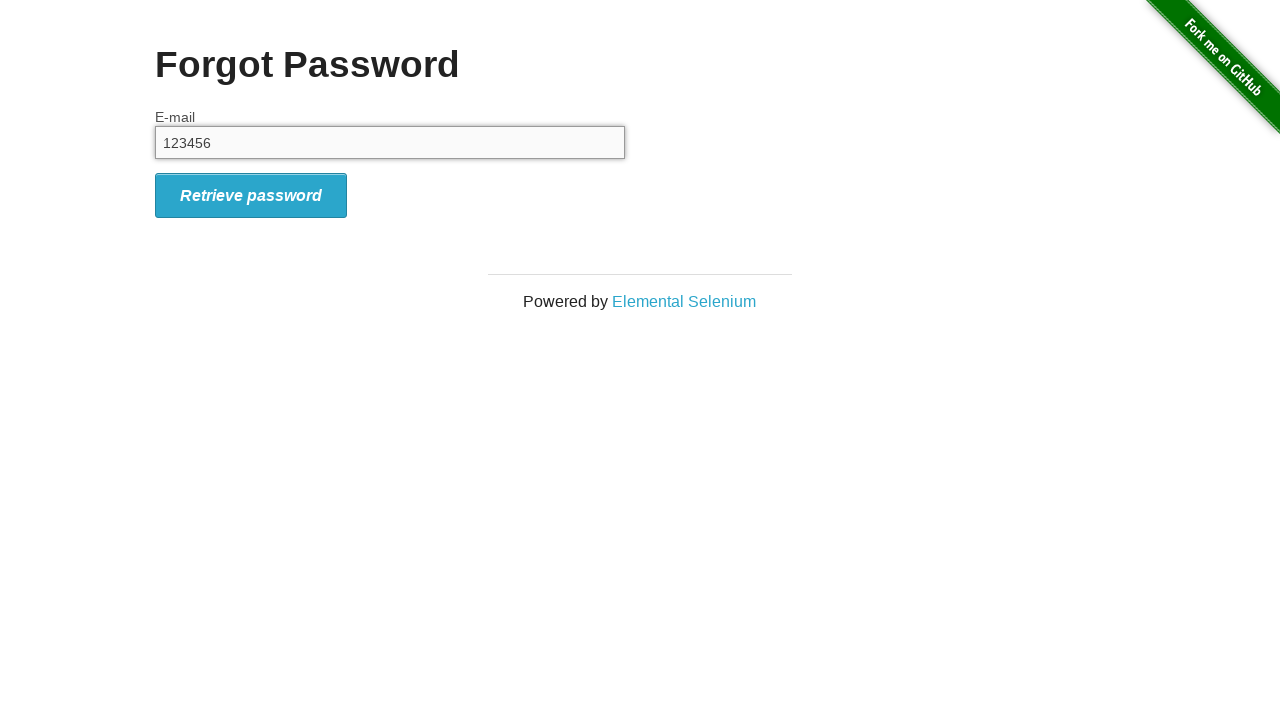

Navigated to home page
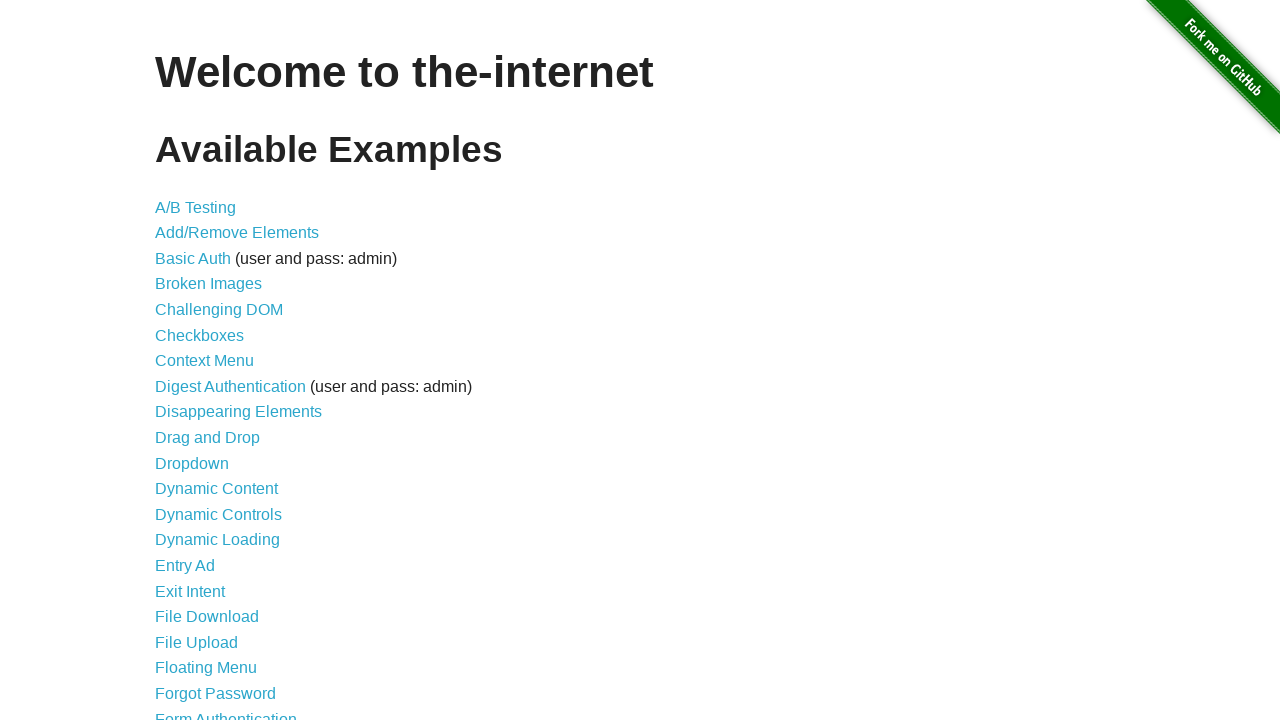

Clicked on checkboxes link at (200, 335) on a[href="/checkboxes"]
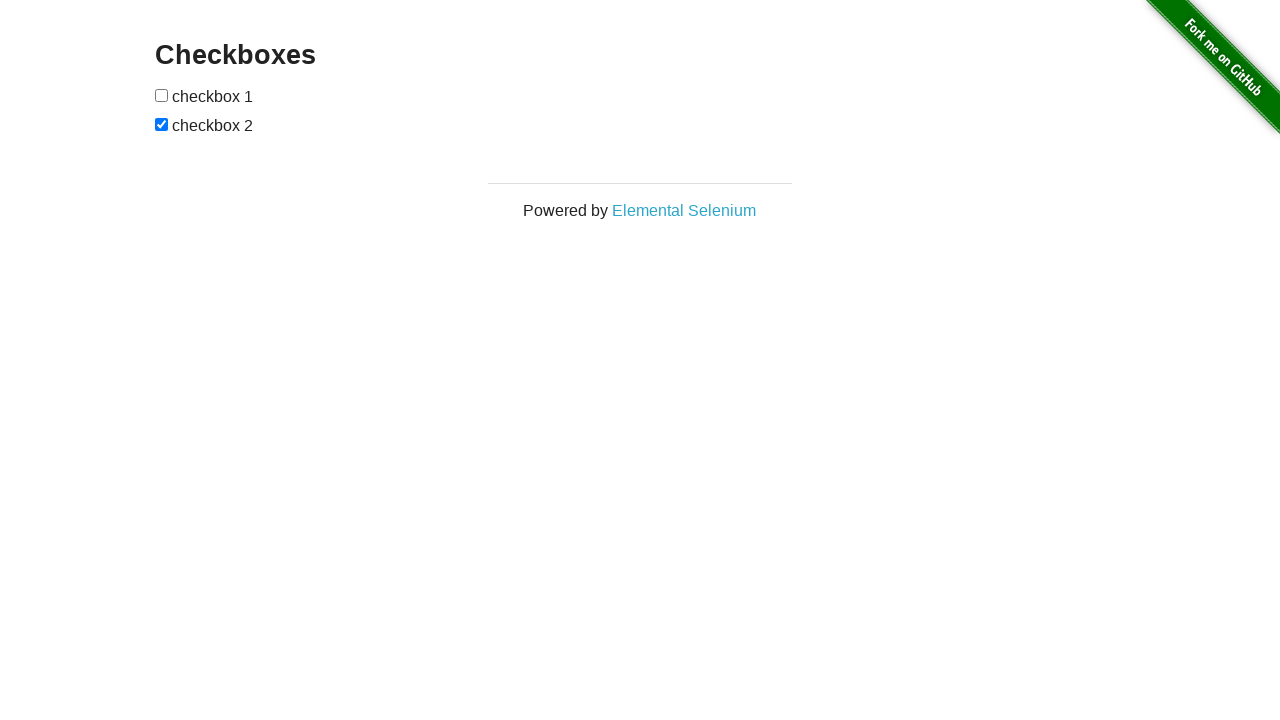

Checked the first checkbox at (162, 95) on input[type="checkbox"] >> nth=0
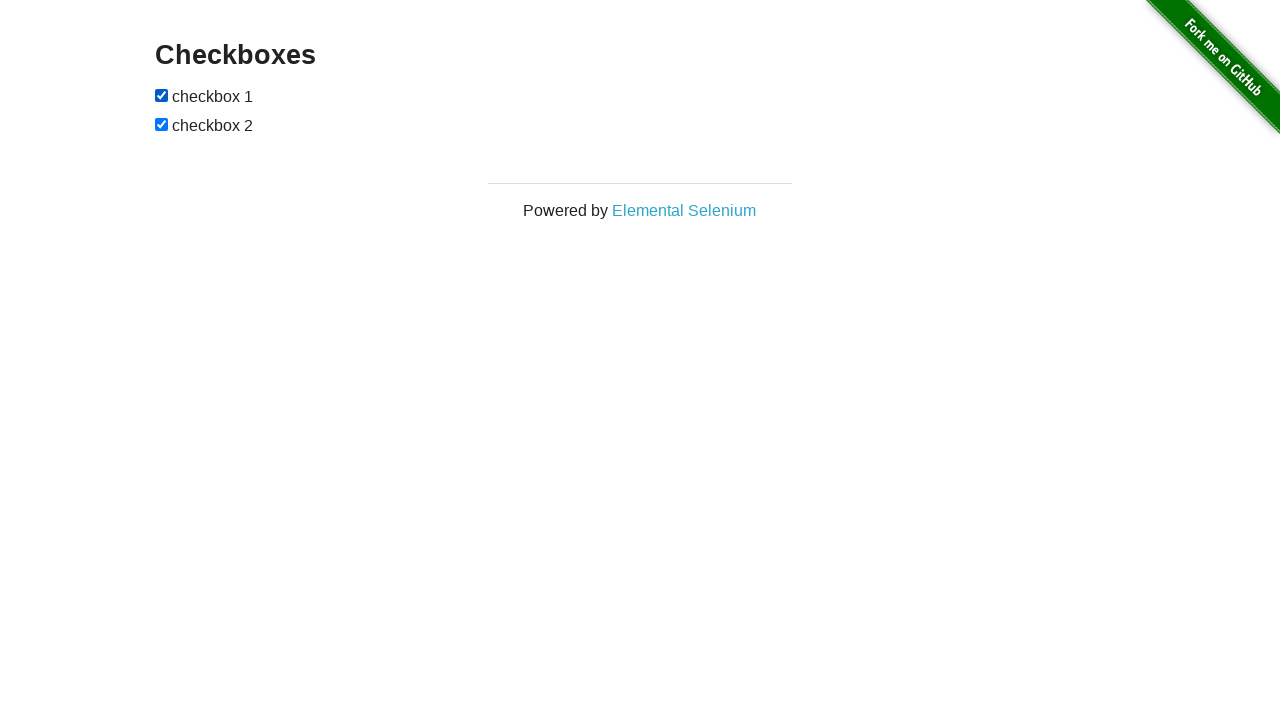

Unchecked the second checkbox at (162, 124) on input[type="checkbox"] >> nth=1
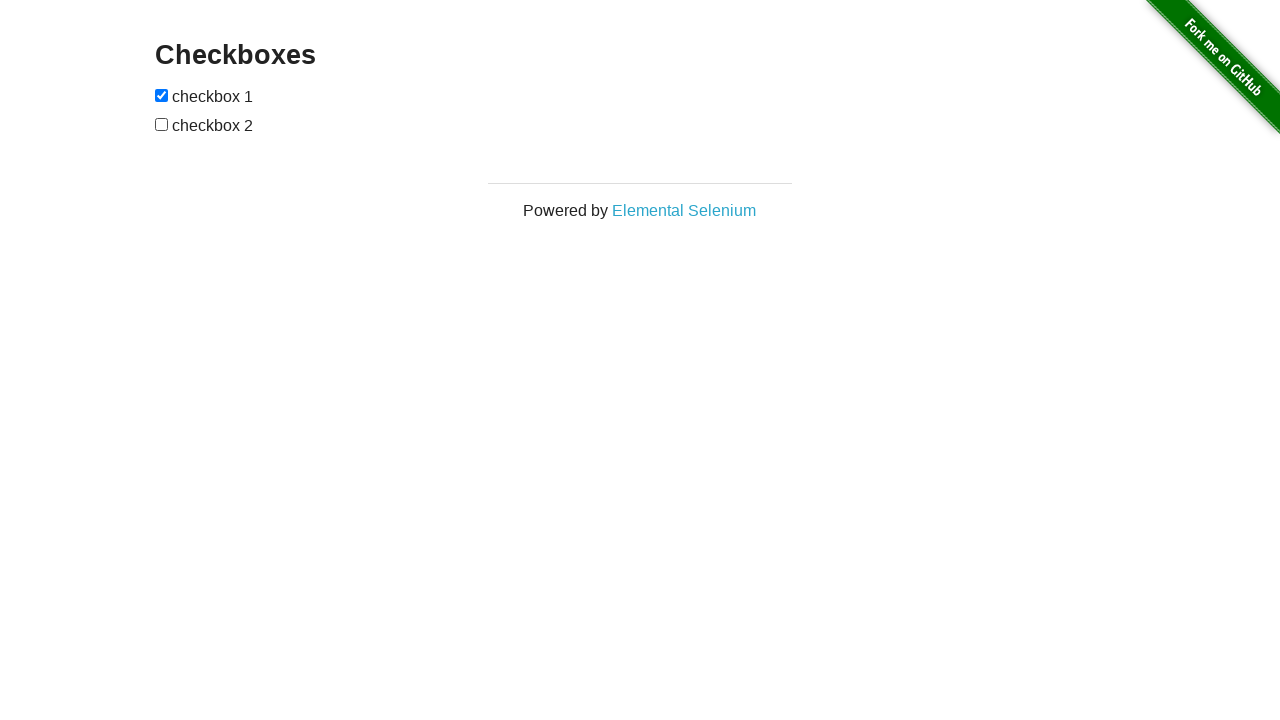

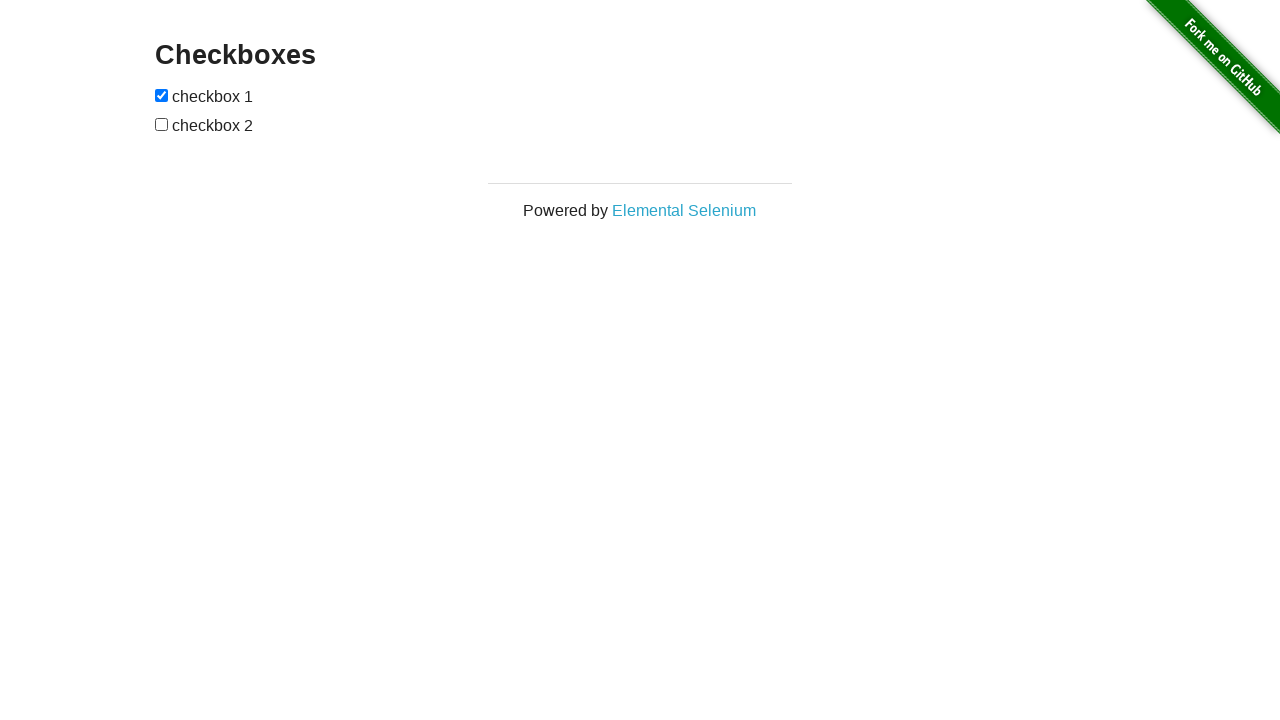